Tests drag and drop functionality by dragging an element and dropping it onto a target area

Starting URL: https://jqueryui.com/droppable/

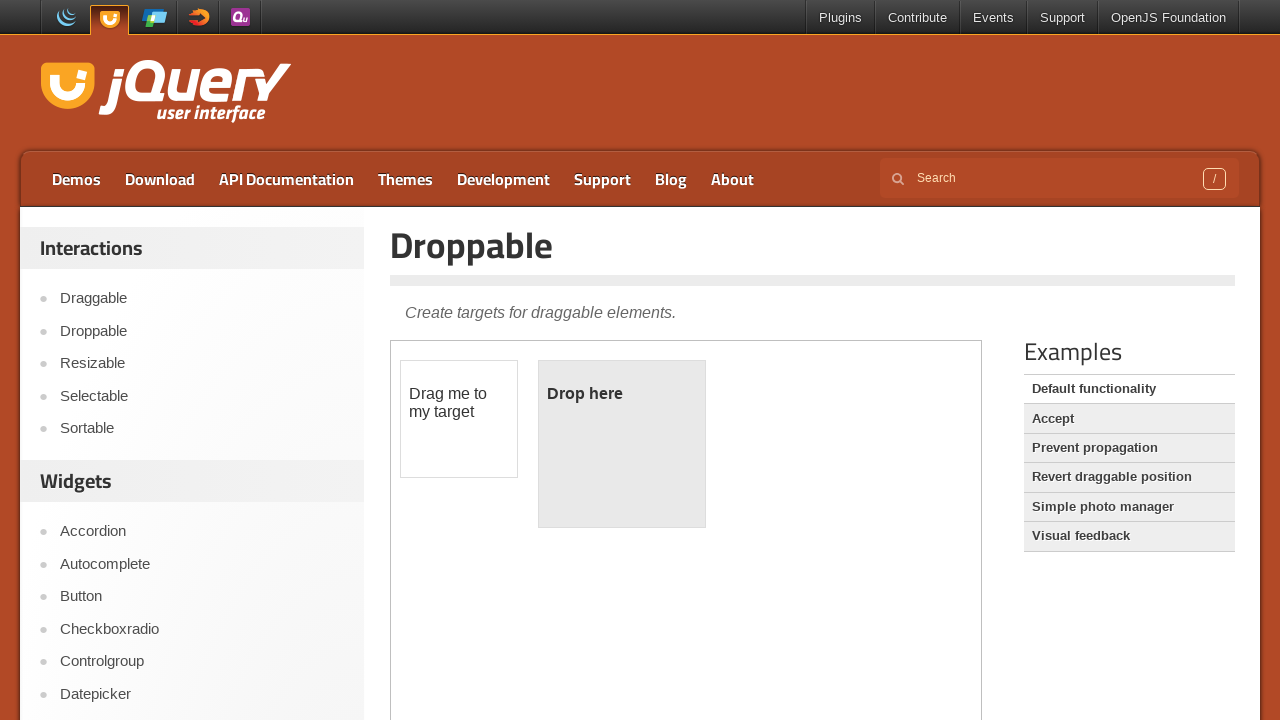

Located the first iframe containing draggable elements
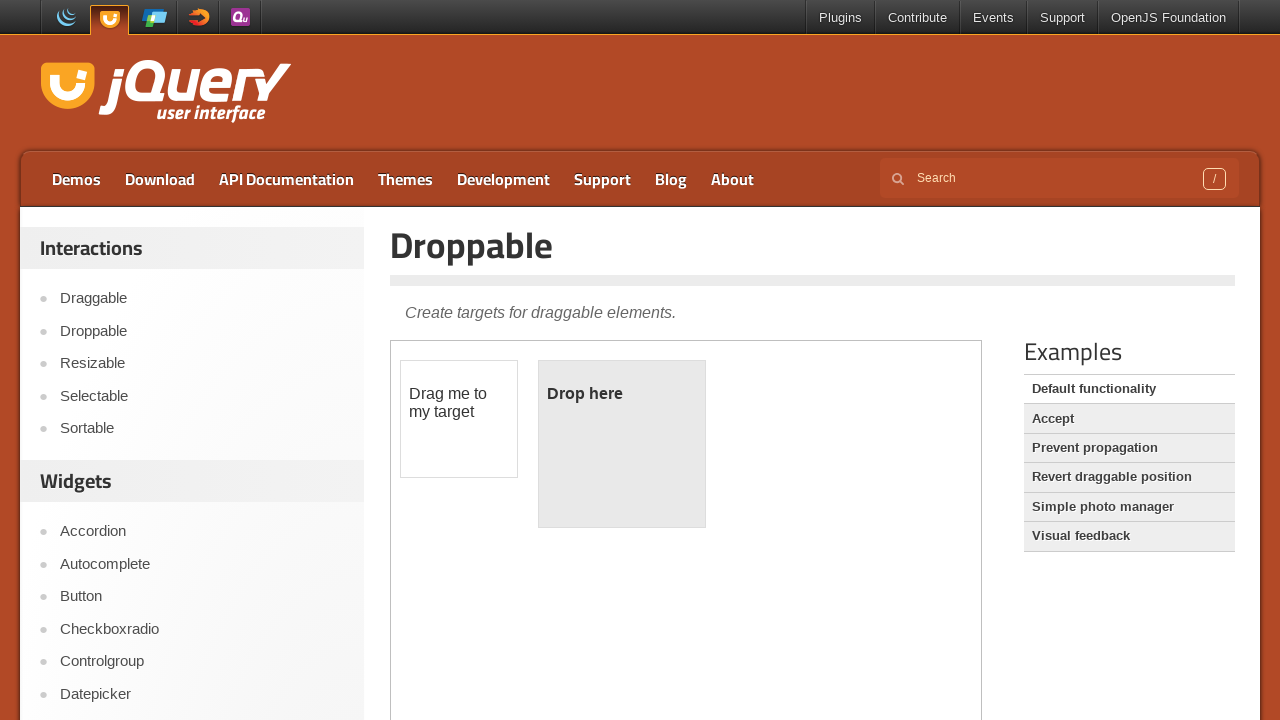

Located the draggable element with id 'draggable'
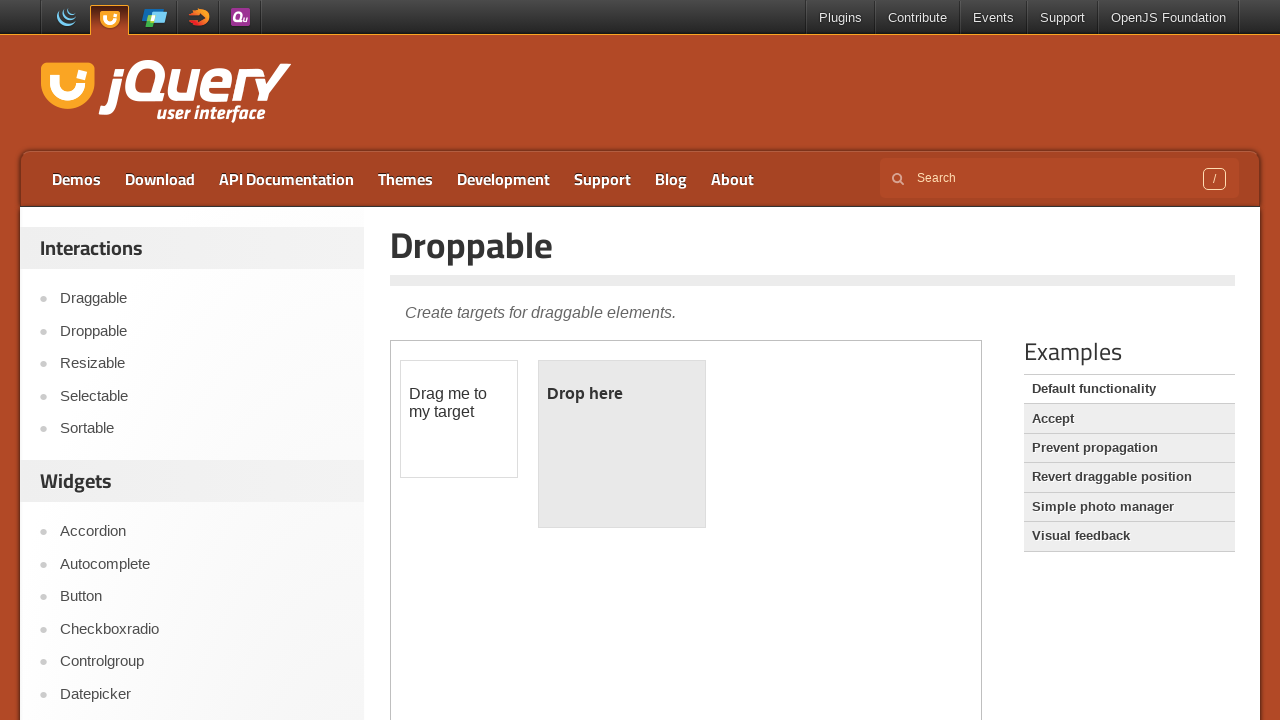

Located the droppable target element with id 'droppable'
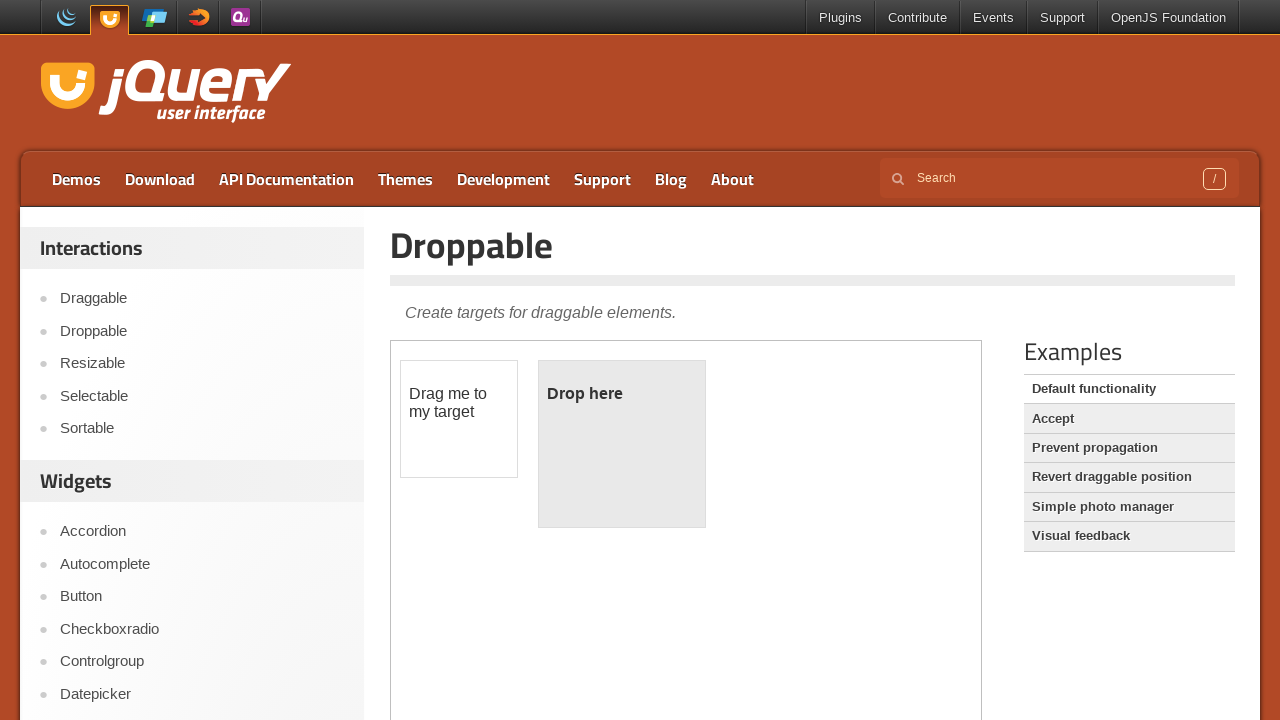

Dragged the draggable element onto the droppable target at (622, 444)
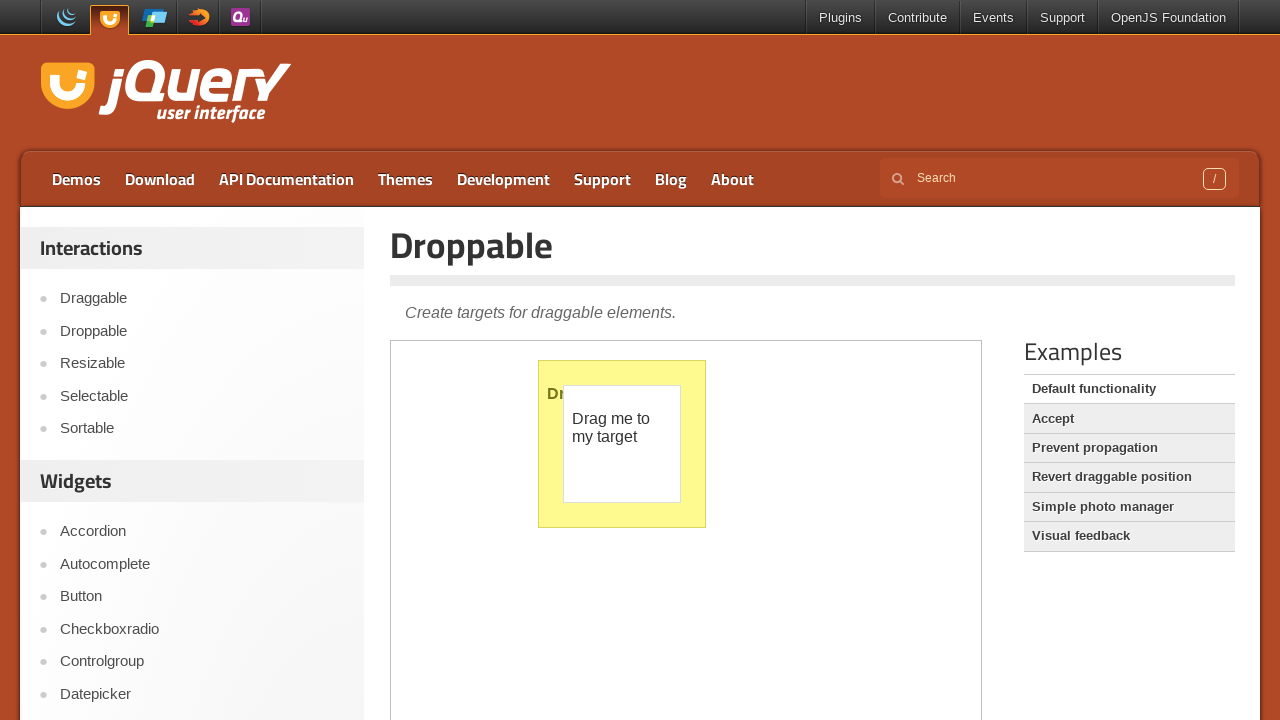

Verified droppable element is visible after drop
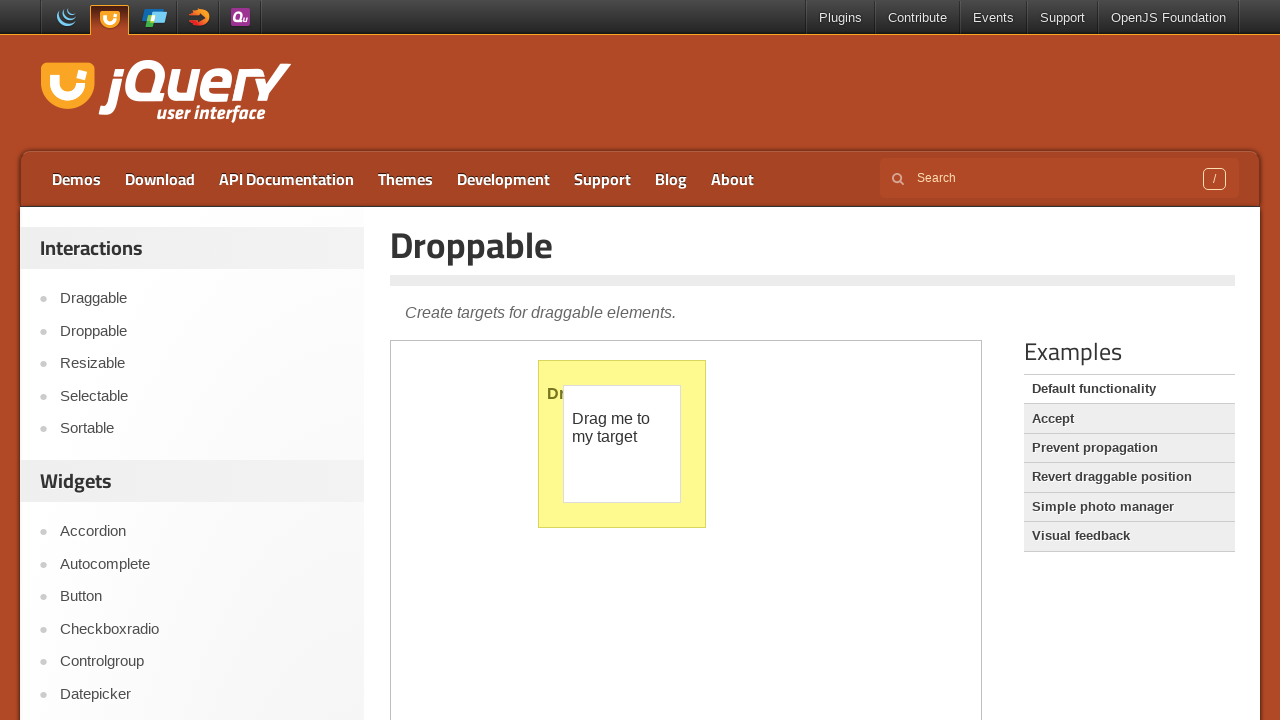

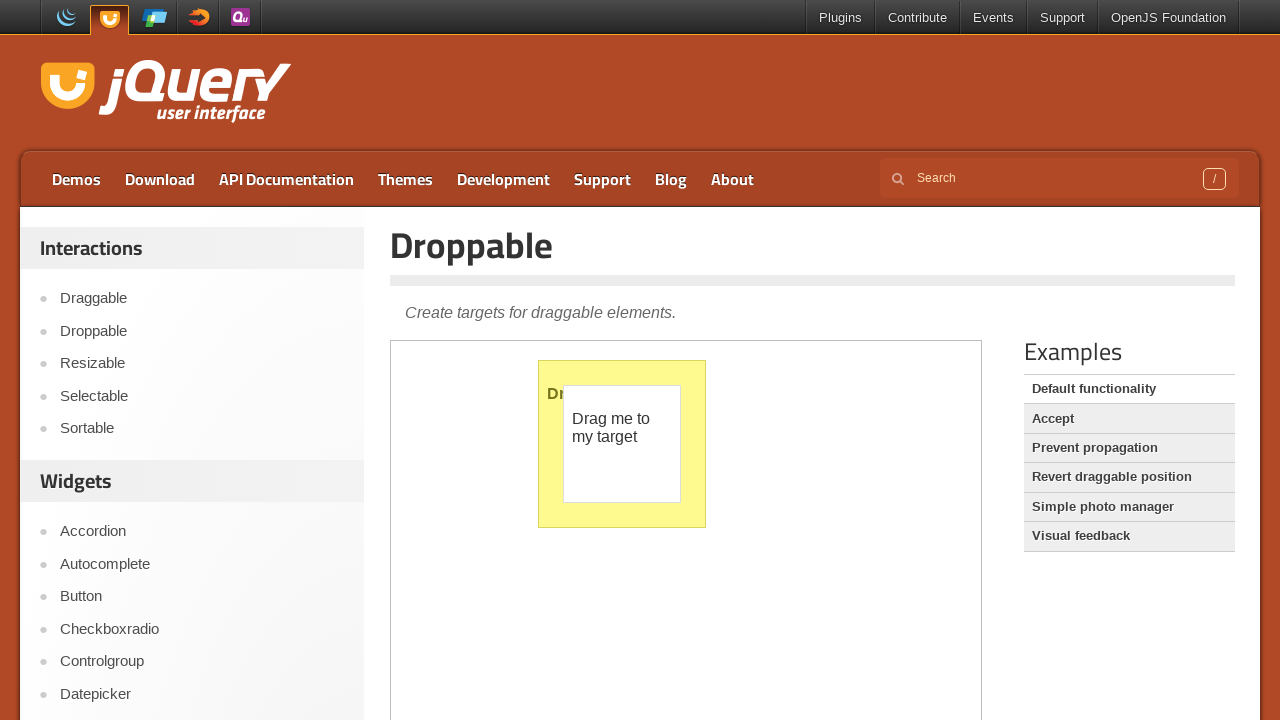